Tests hover functionality by hovering over three avatar images and verifying that the correct user name signature appears for each hover action

Starting URL: http://theinternet.przyklady.javastart.pl/hovers

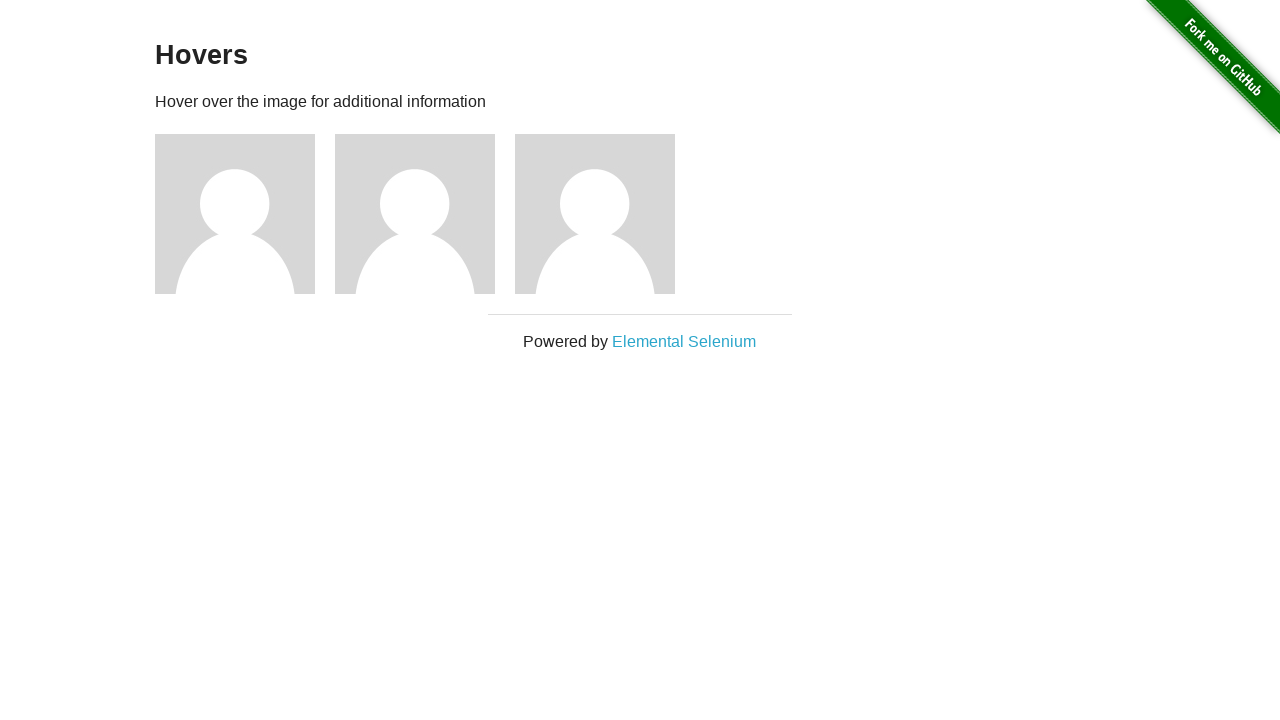

Located first avatar element
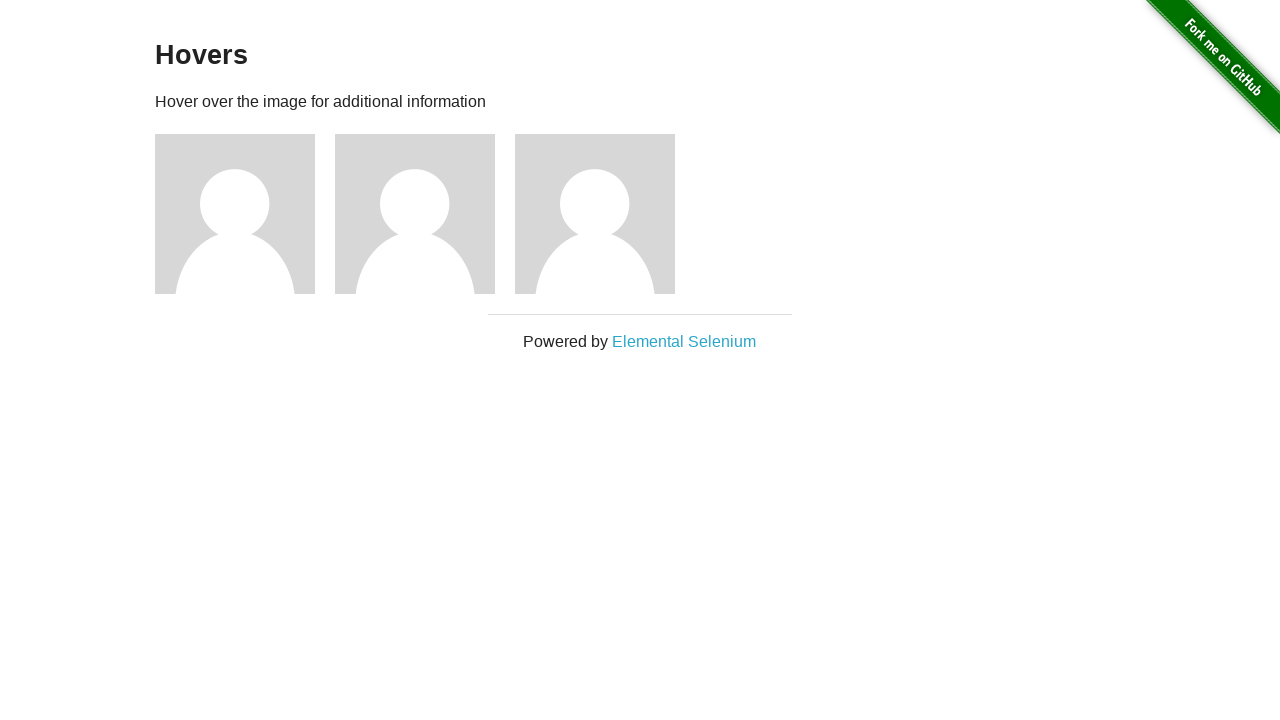

Located second avatar element
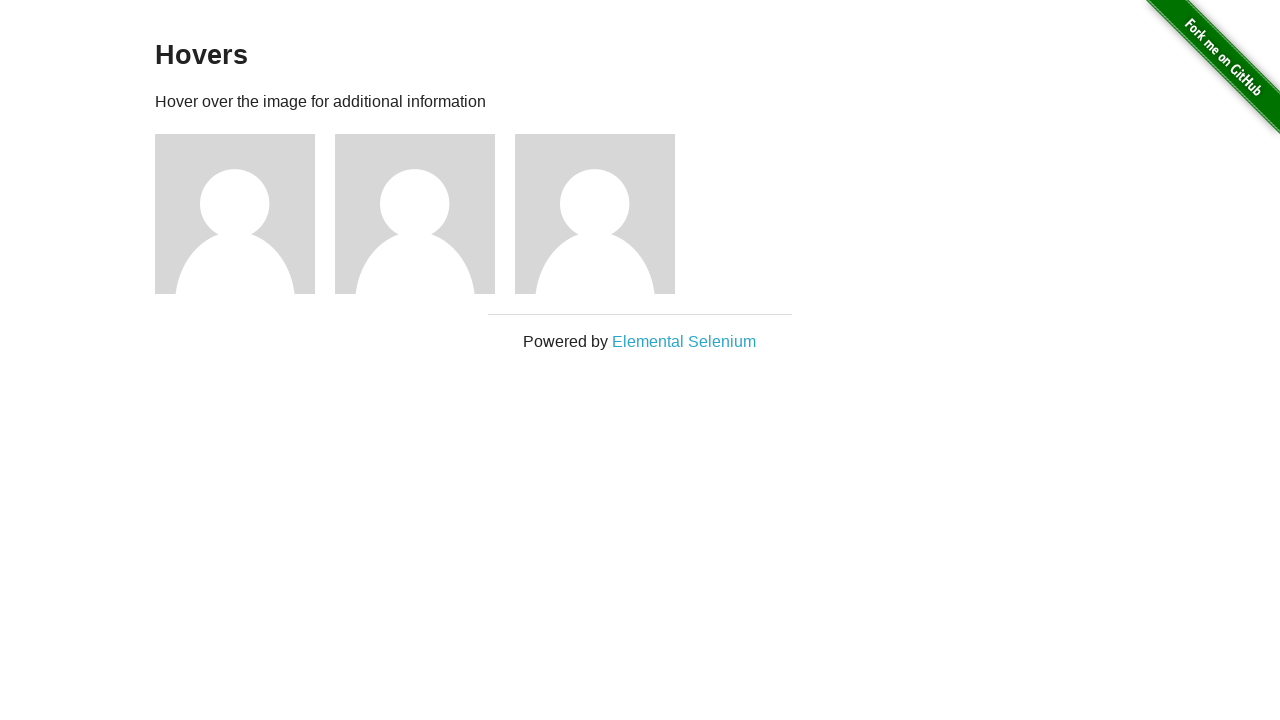

Located third avatar element
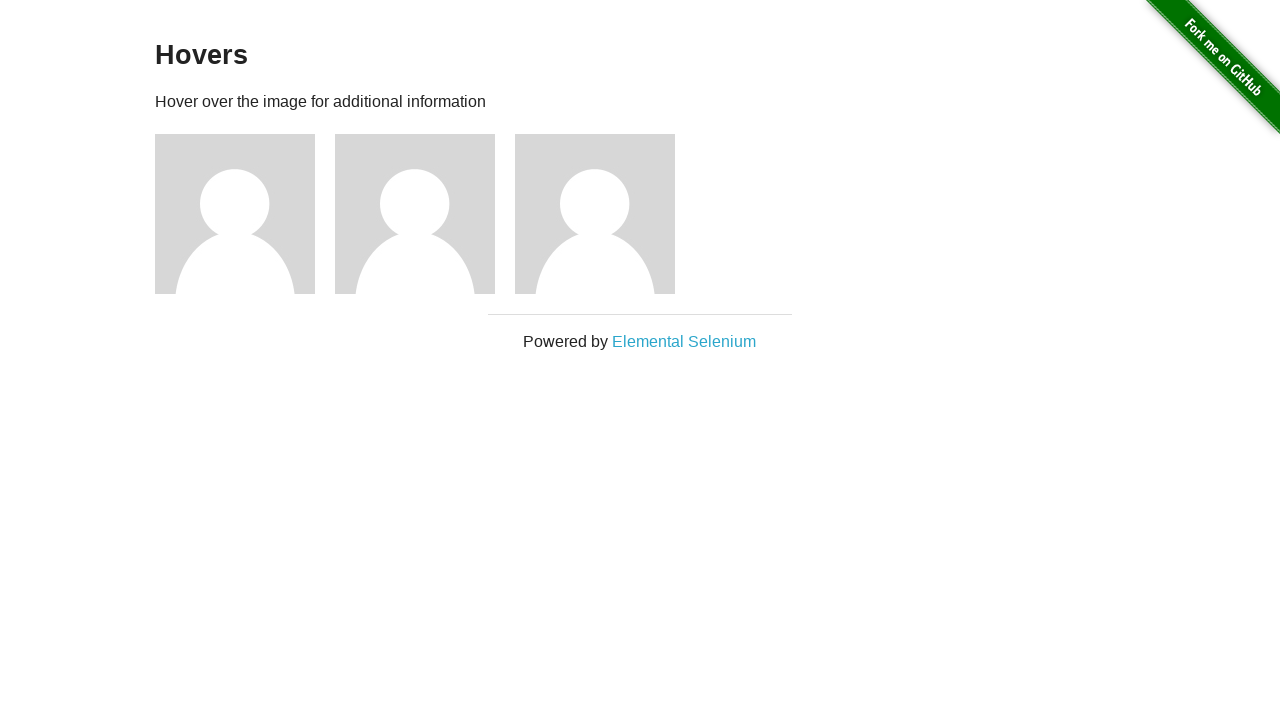

Hovered over first avatar at (235, 214) on xpath=//*[@id='content']/div/div[1]/img
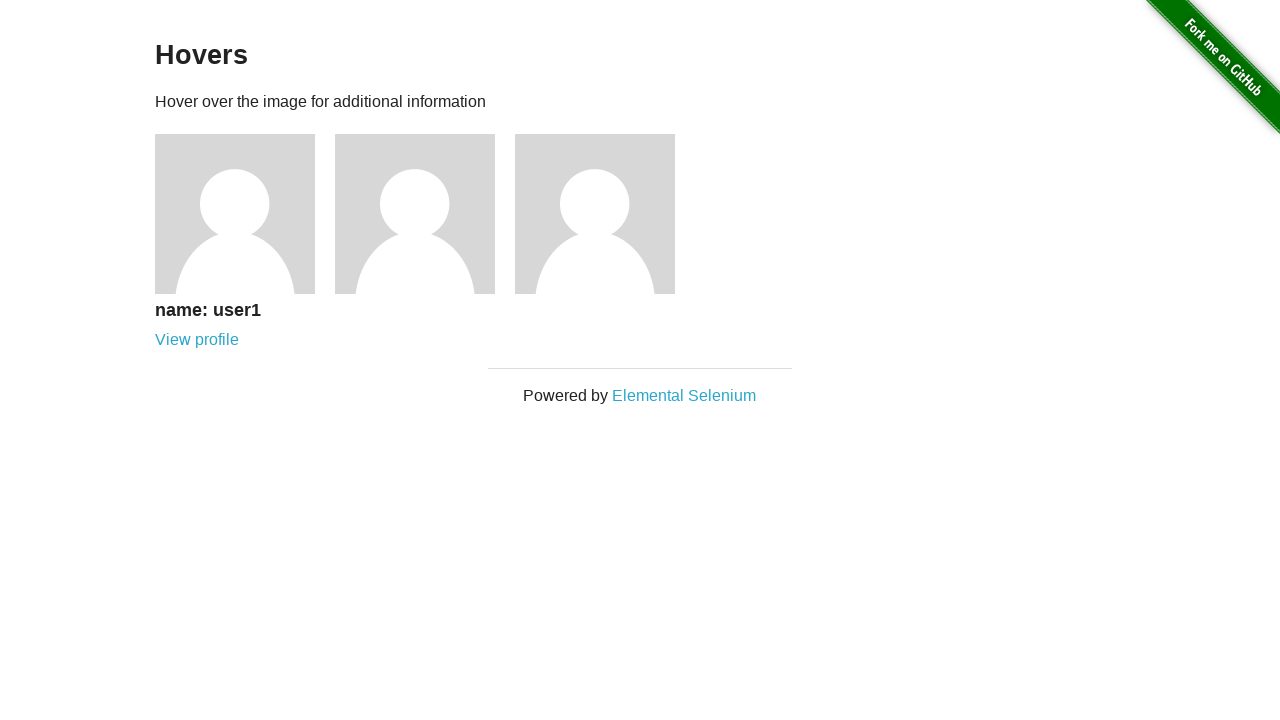

Located first avatar signature element
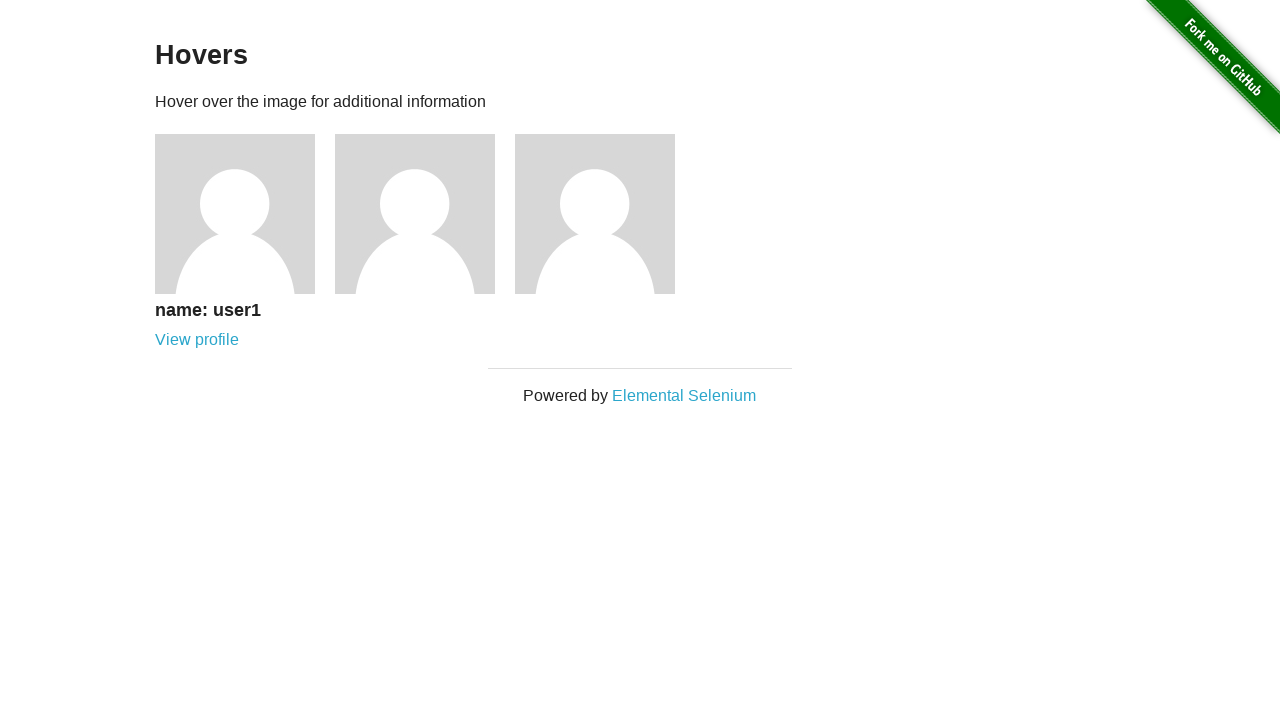

Verified first avatar signature is visible
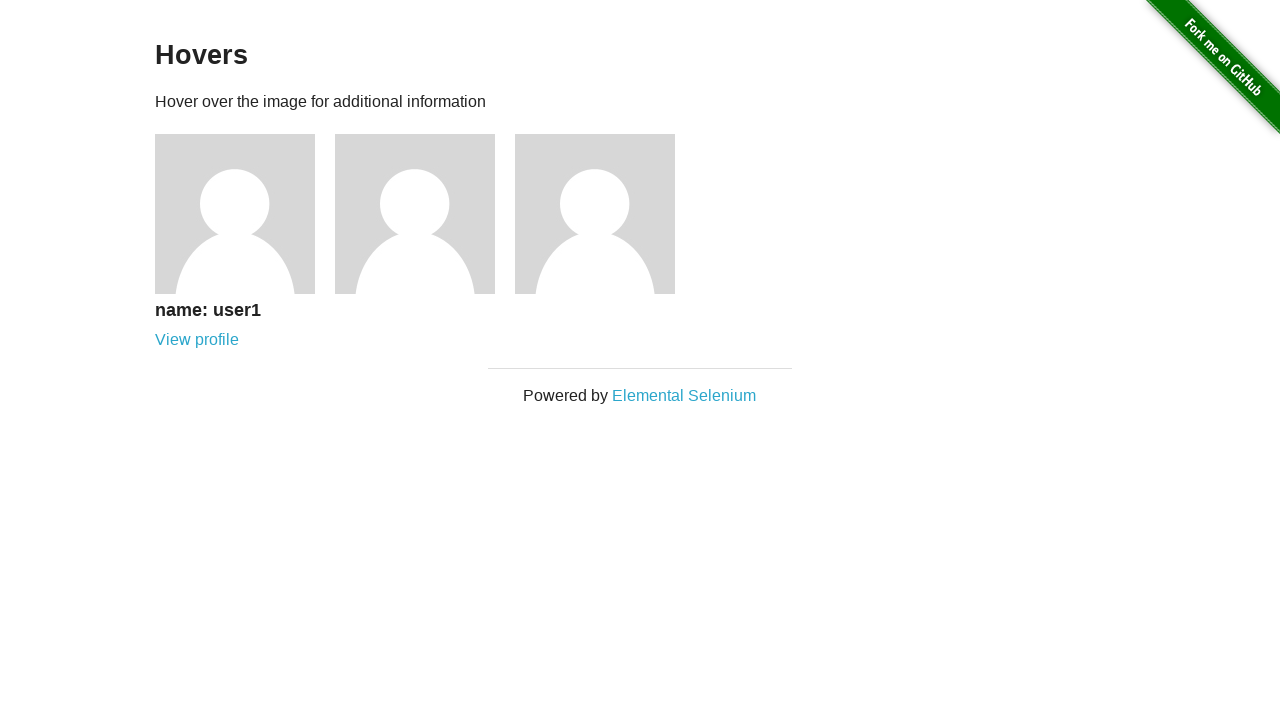

Verified first avatar signature text is 'name: user1'
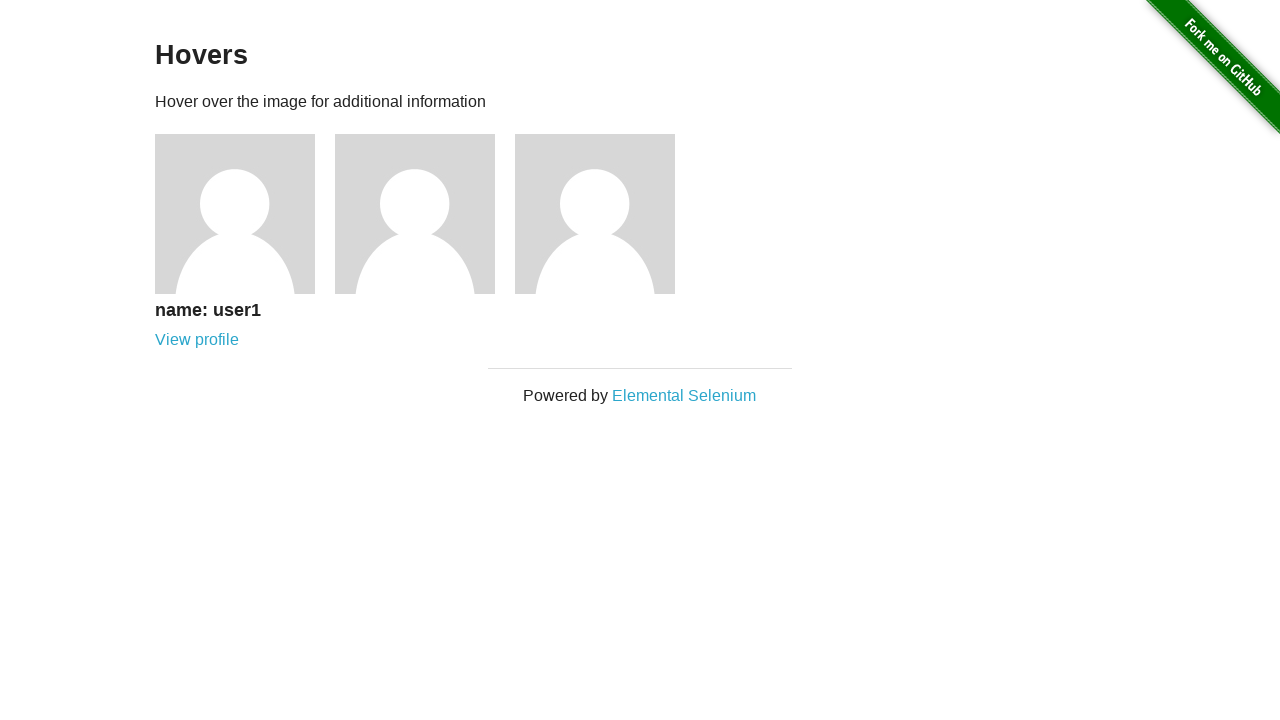

Hovered over second avatar at (415, 214) on xpath=//*[@id='content']/div/div[2]/img
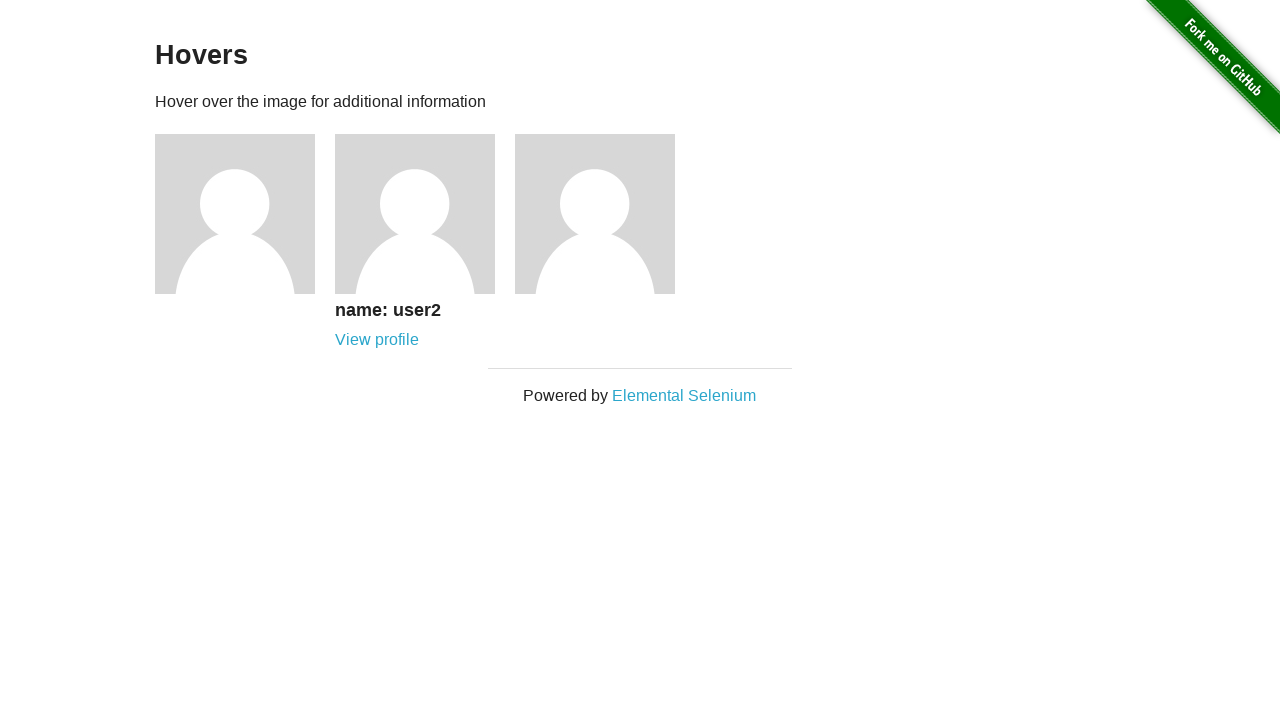

Located second avatar signature element
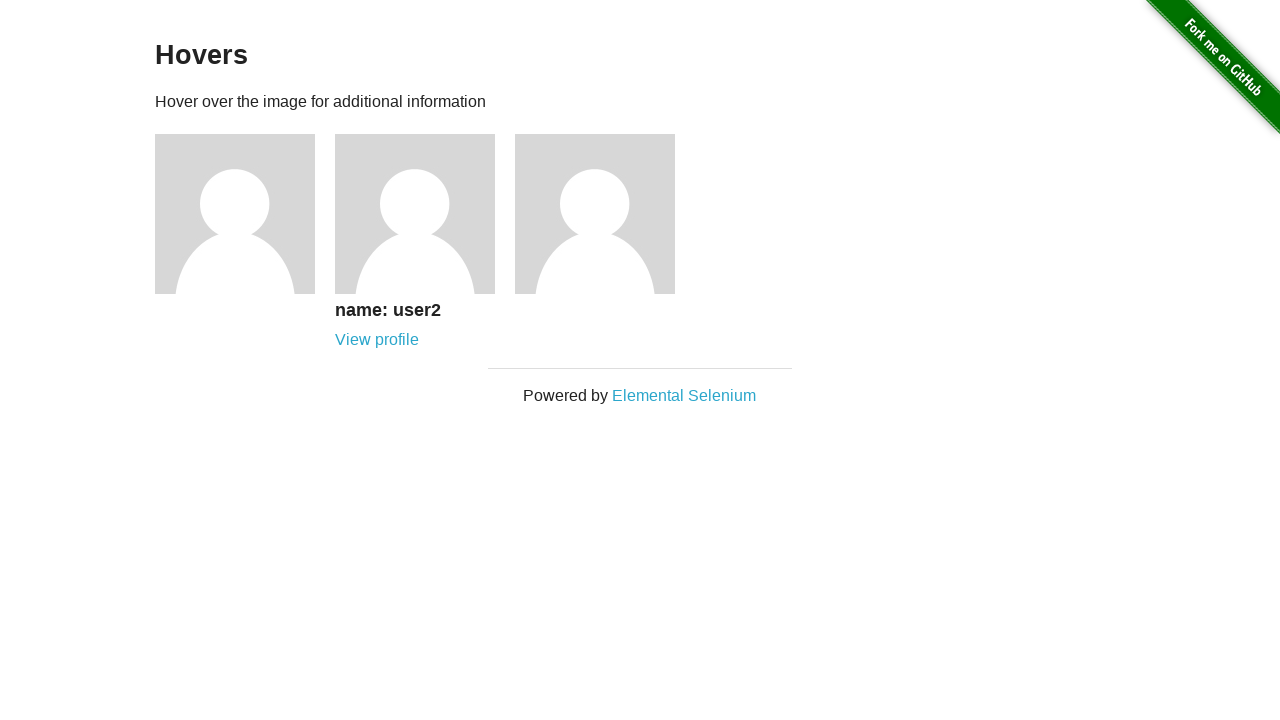

Verified second avatar signature is visible
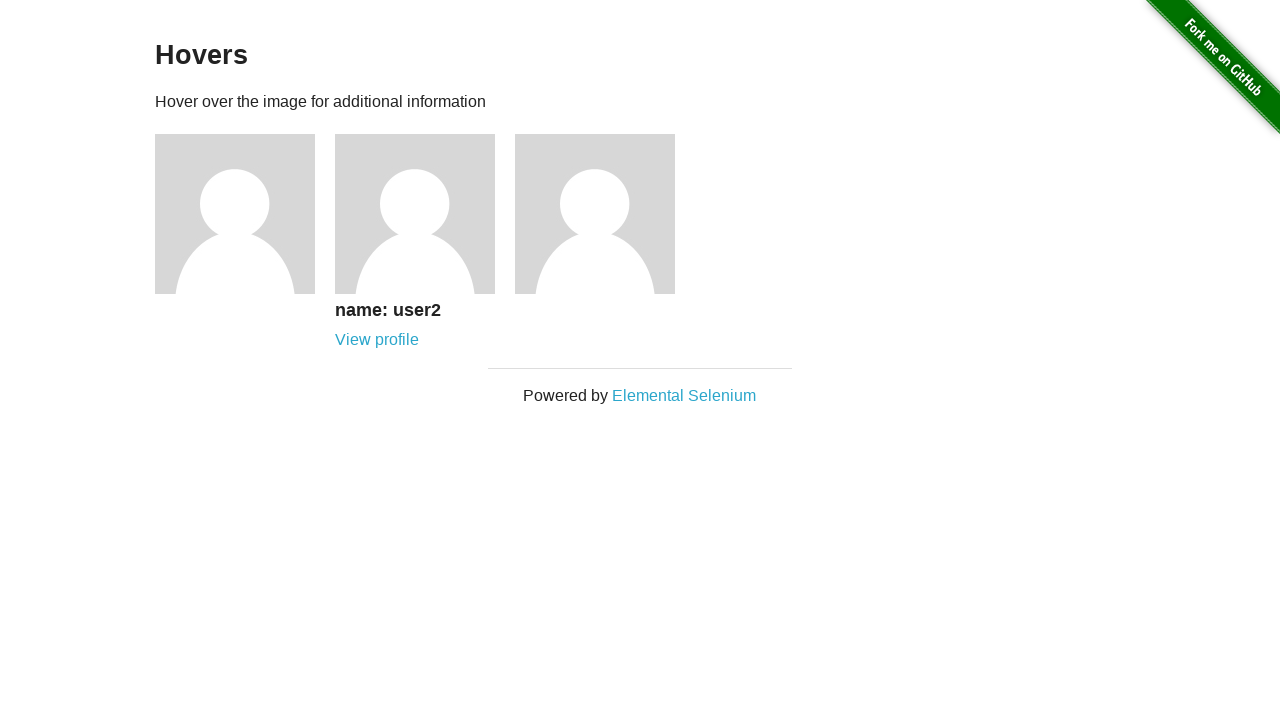

Verified second avatar signature text is 'name: user2'
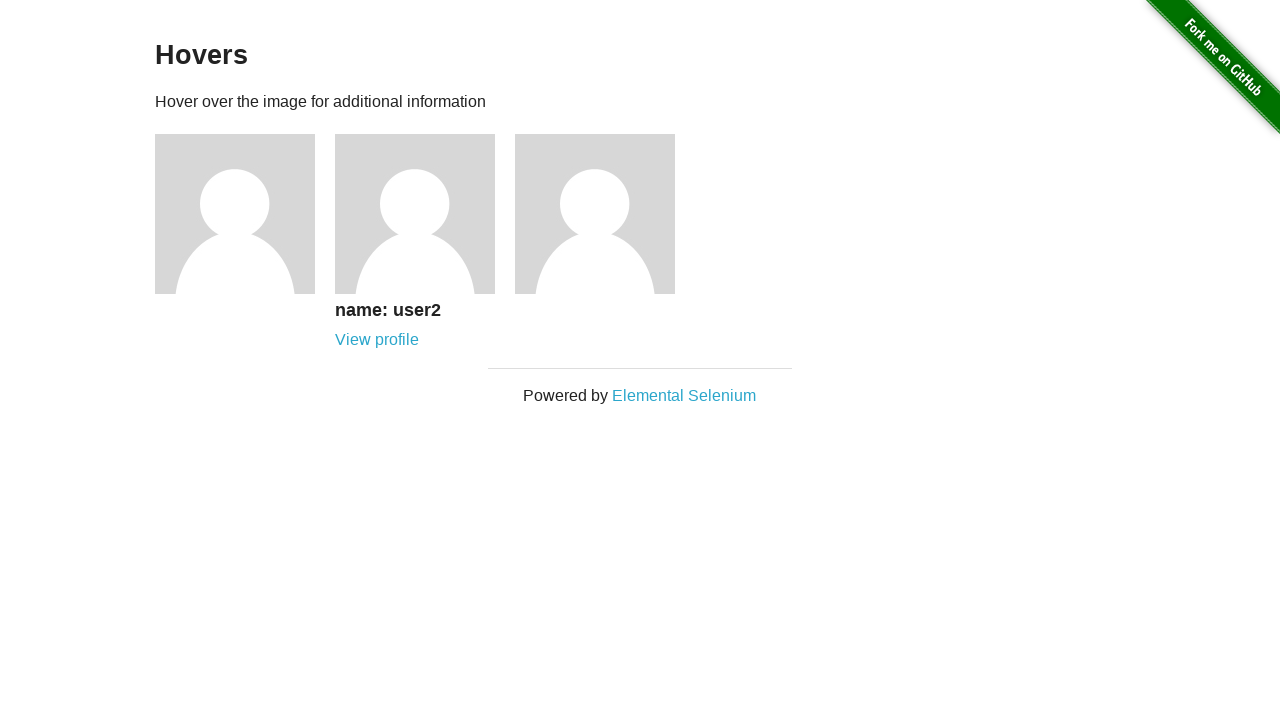

Hovered over third avatar at (595, 214) on xpath=//*[@id='content']/div/div[3]/img
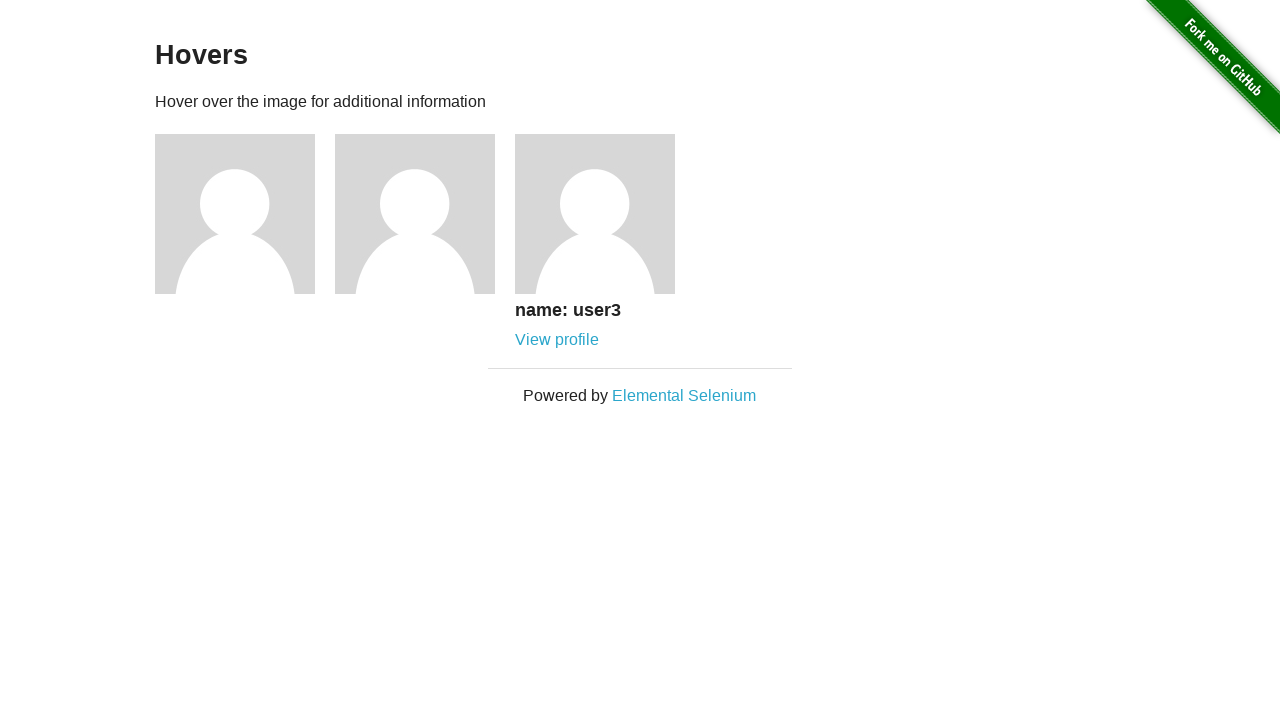

Located third avatar signature element
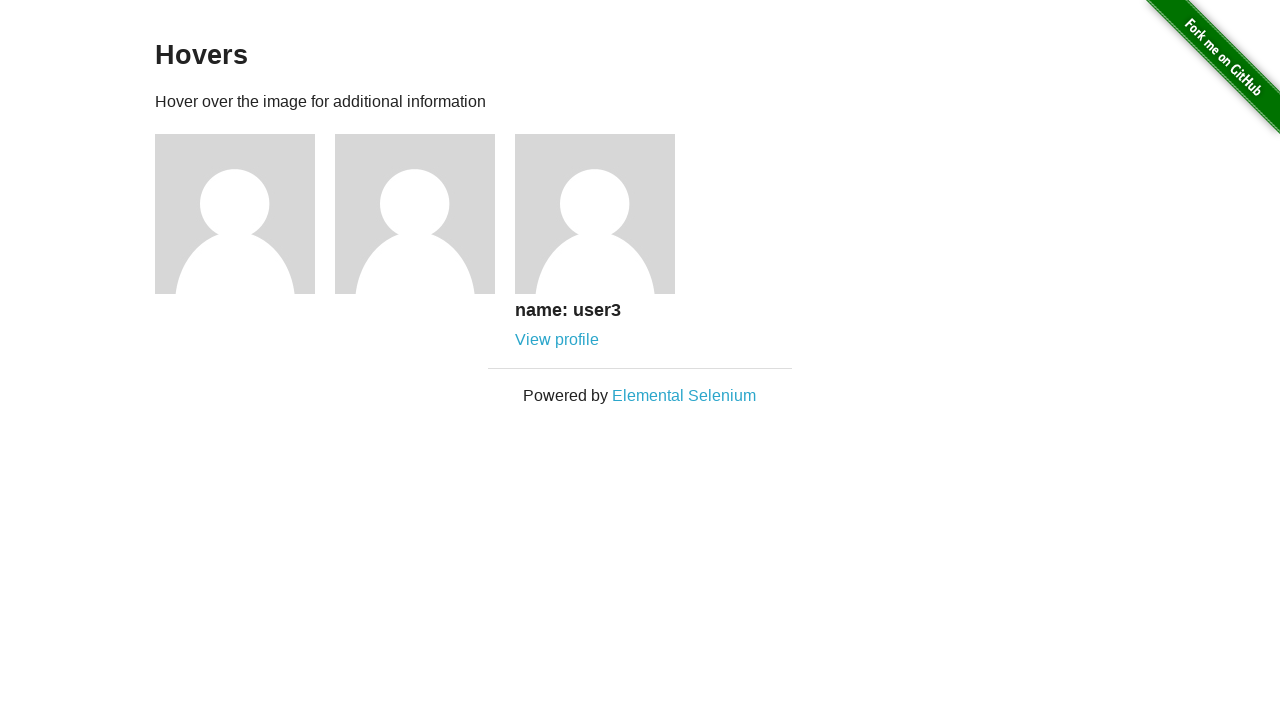

Verified third avatar signature is visible
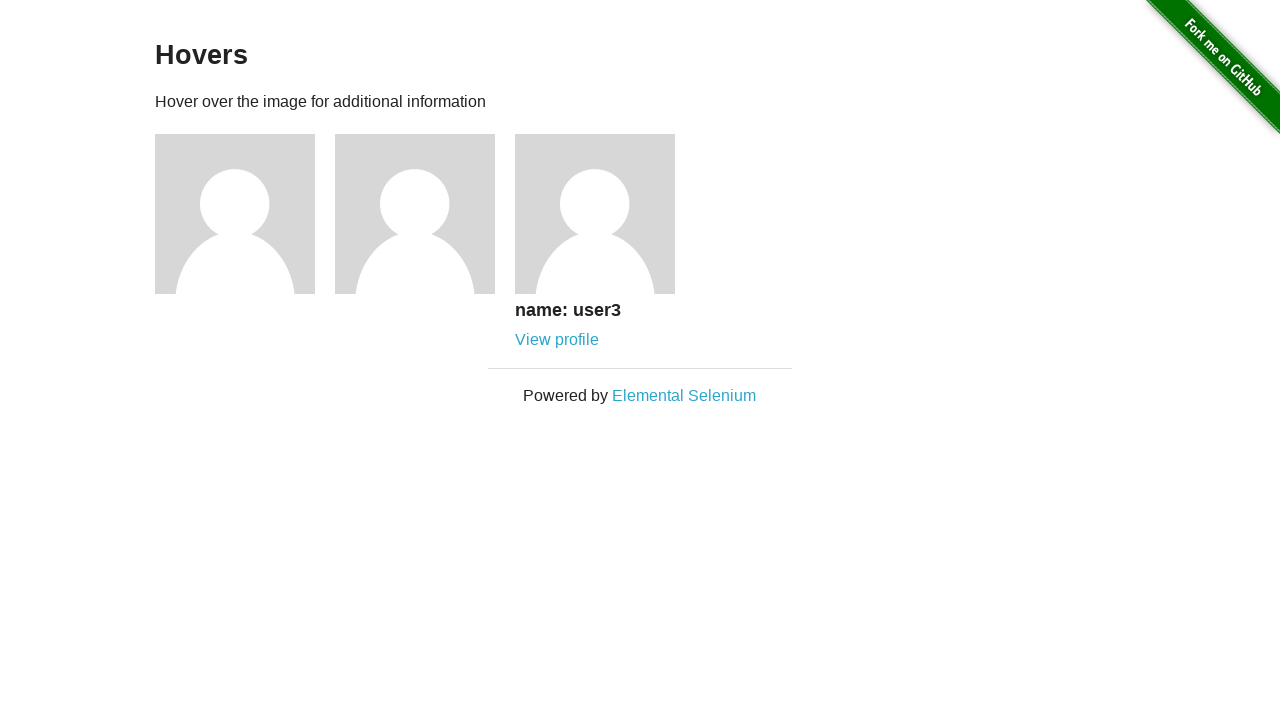

Verified third avatar signature text is 'name: user3'
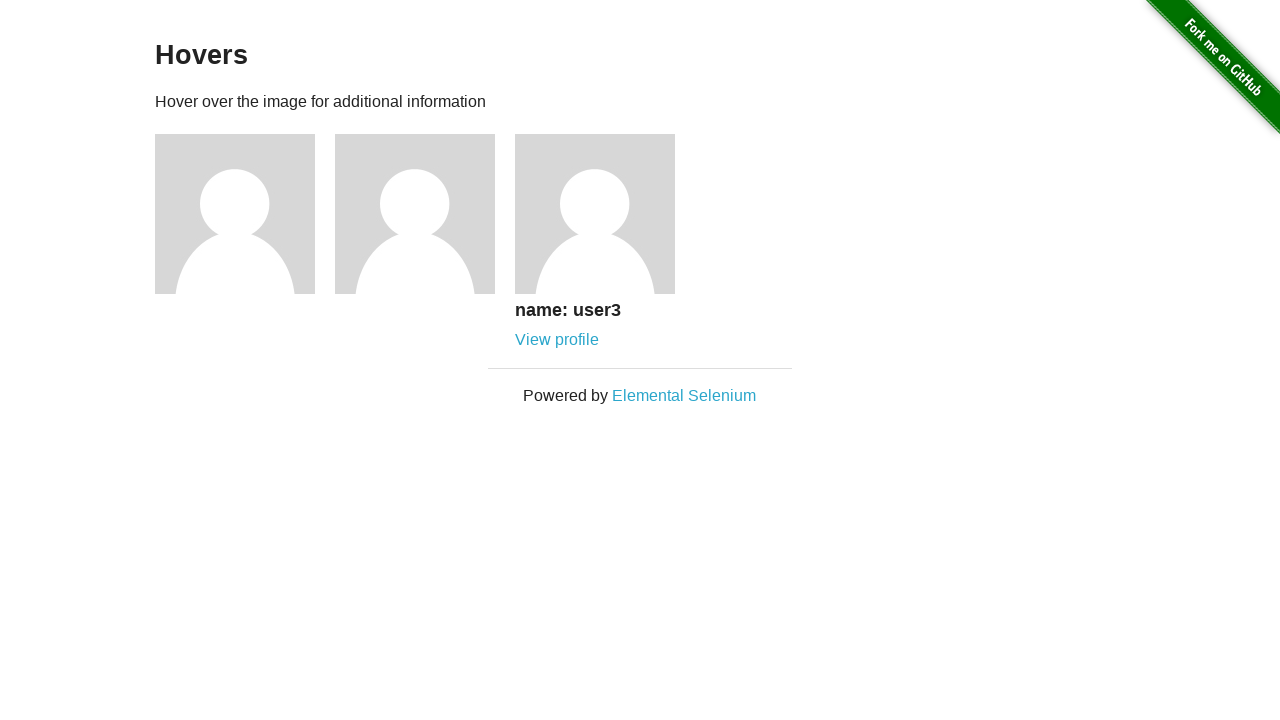

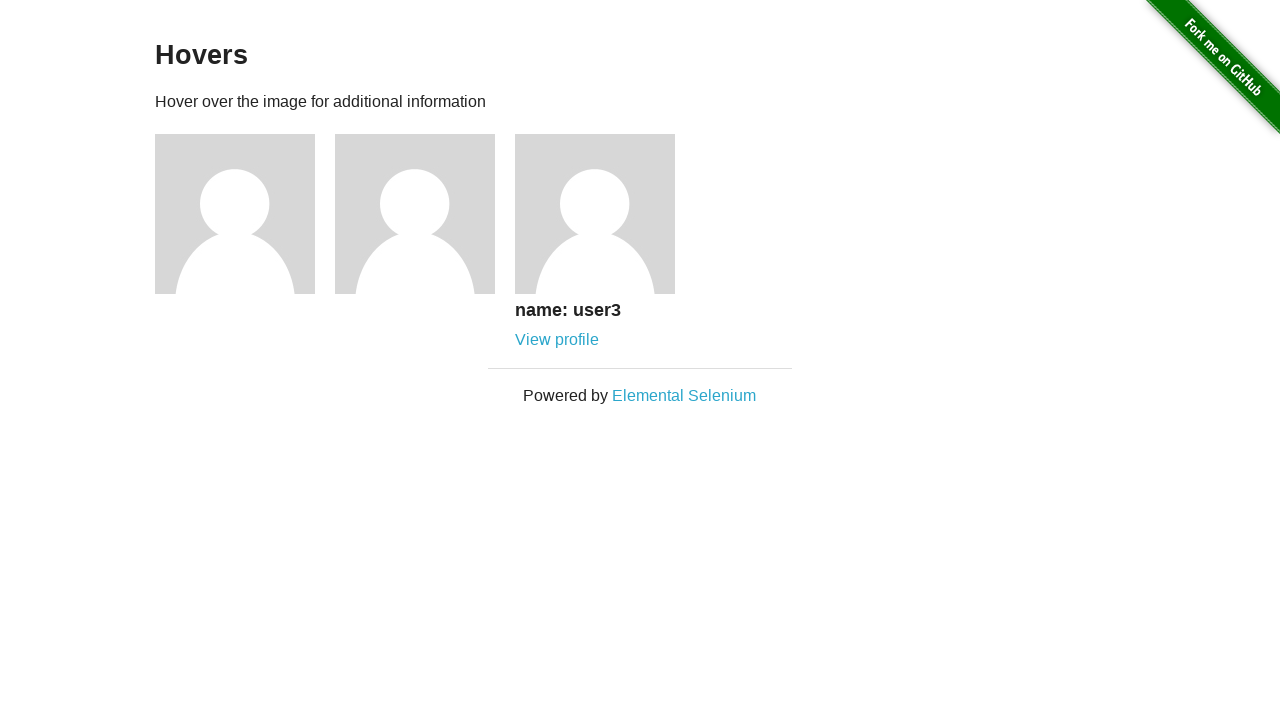